Tests checkbox interactions by toggling checkbox states and verifying their checked/unchecked status

Starting URL: https://the-internet.herokuapp.com/checkboxes

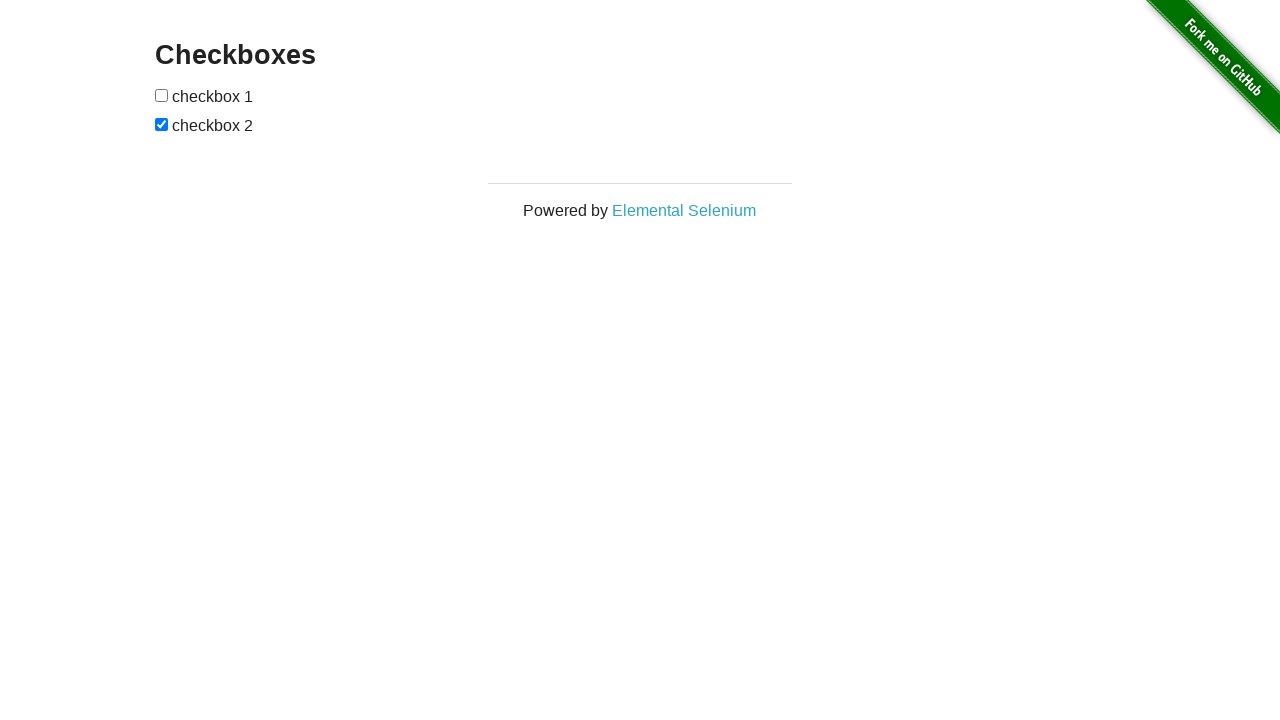

Navigated to checkbox page
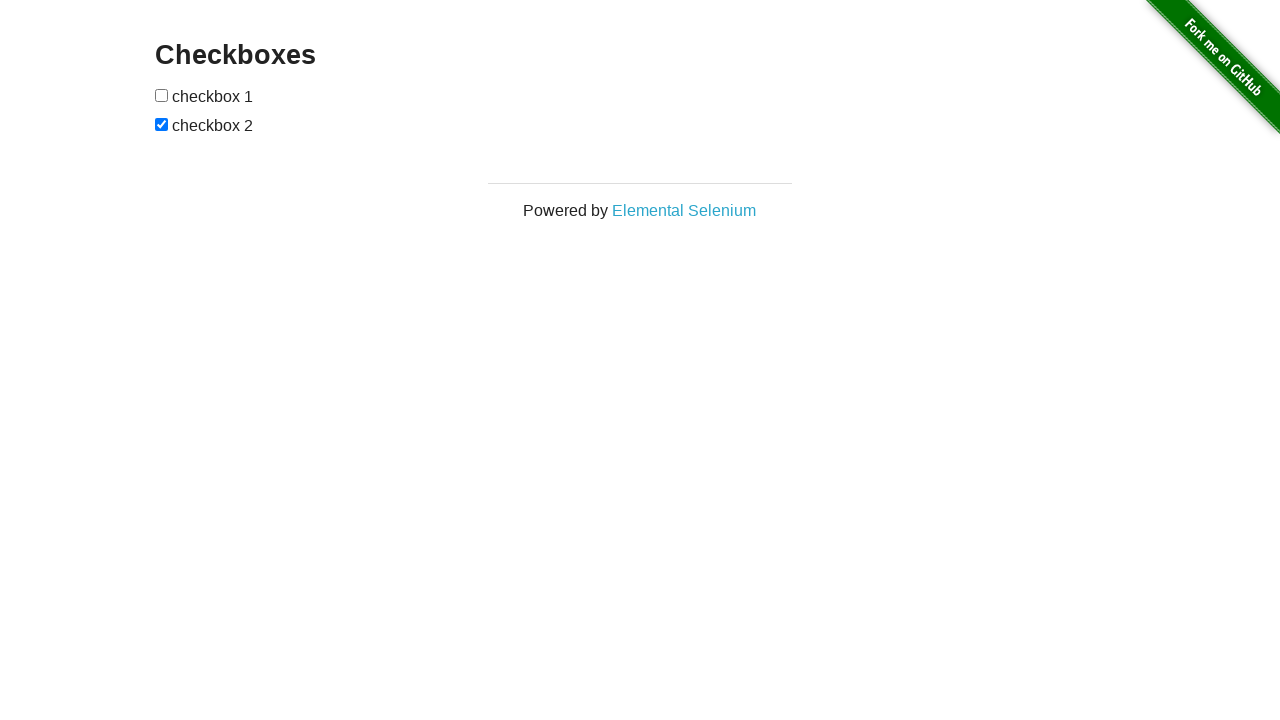

Located all checkboxes on the page
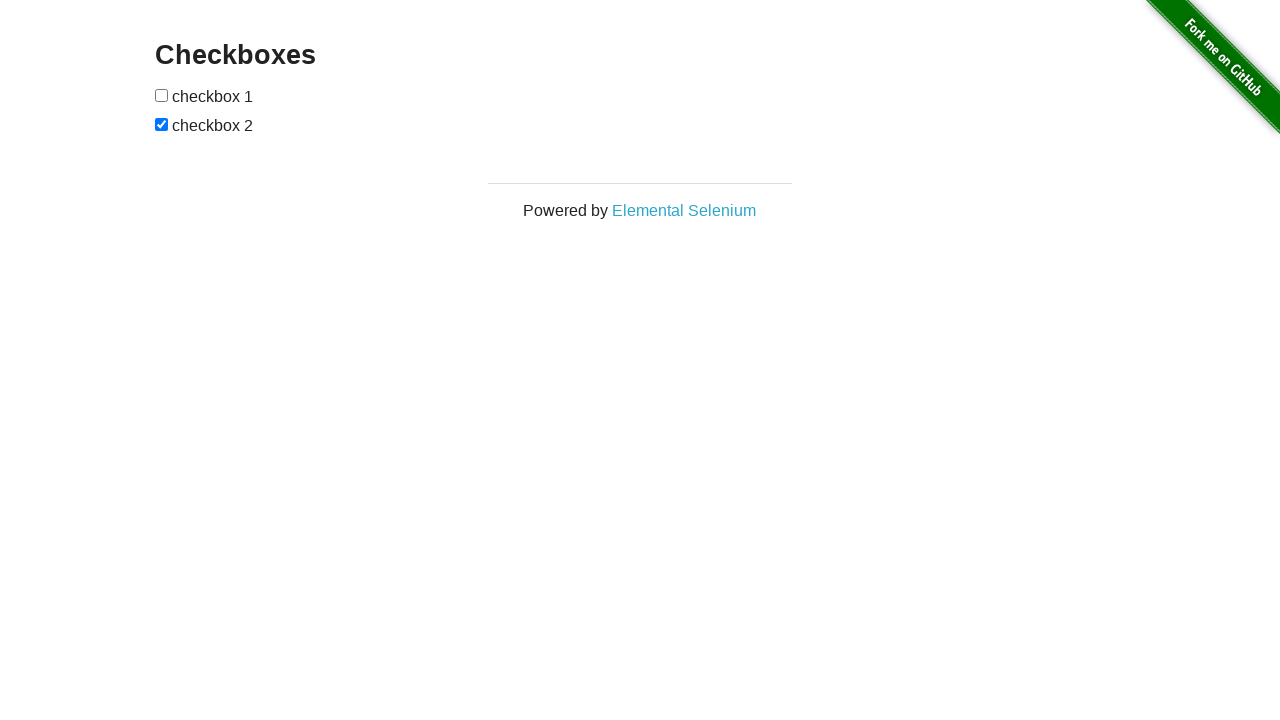

Selected first checkbox
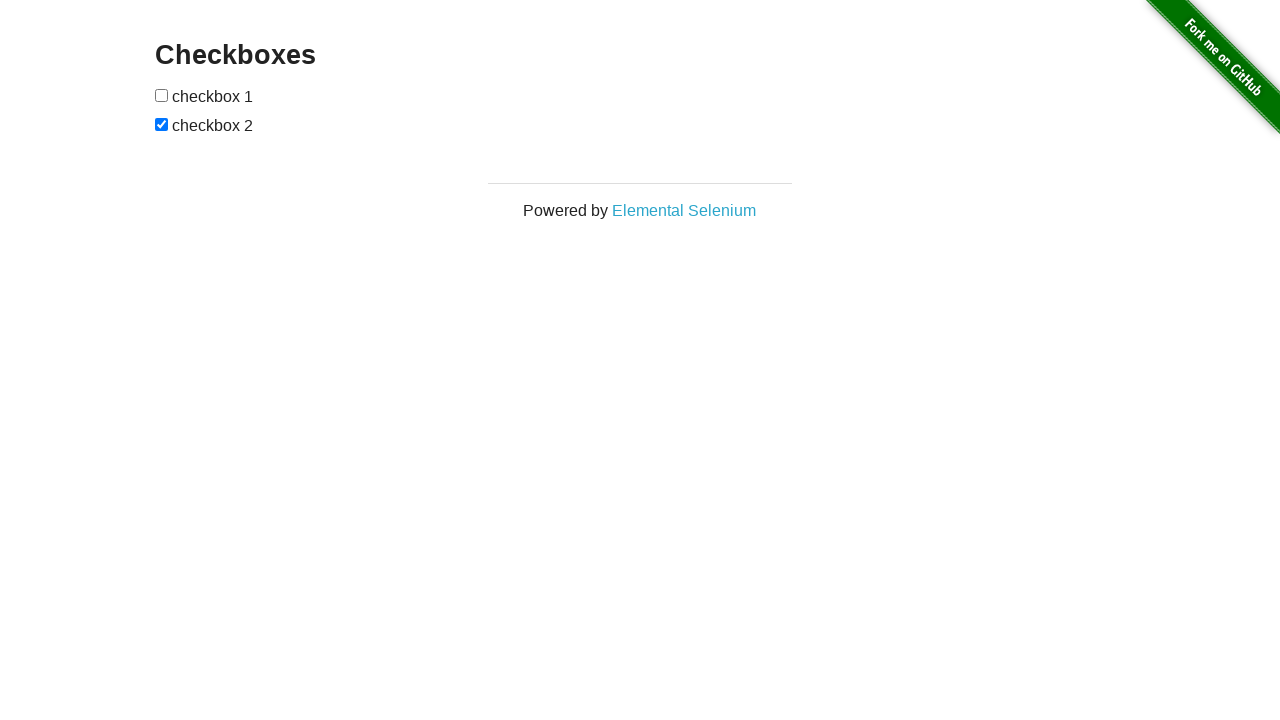

First checkbox is unchecked, checking its state
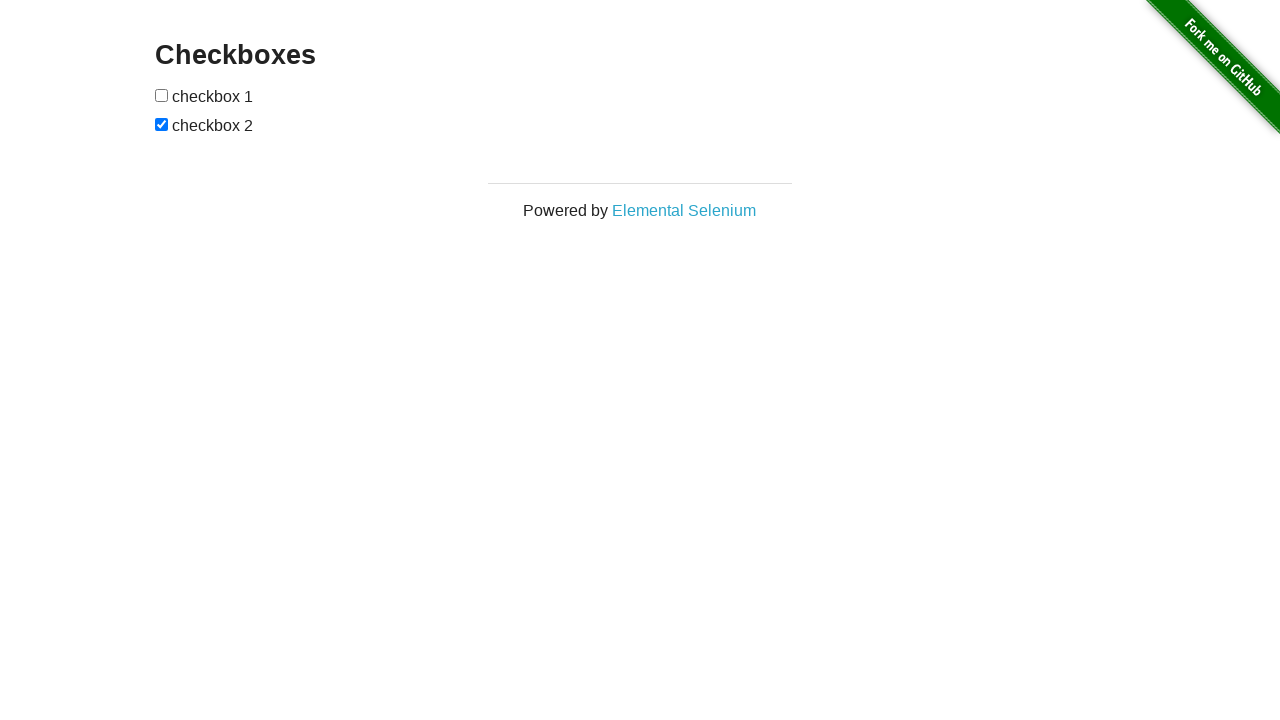

Clicked first checkbox to check it at (162, 95) on input[type='checkbox'] >> nth=0
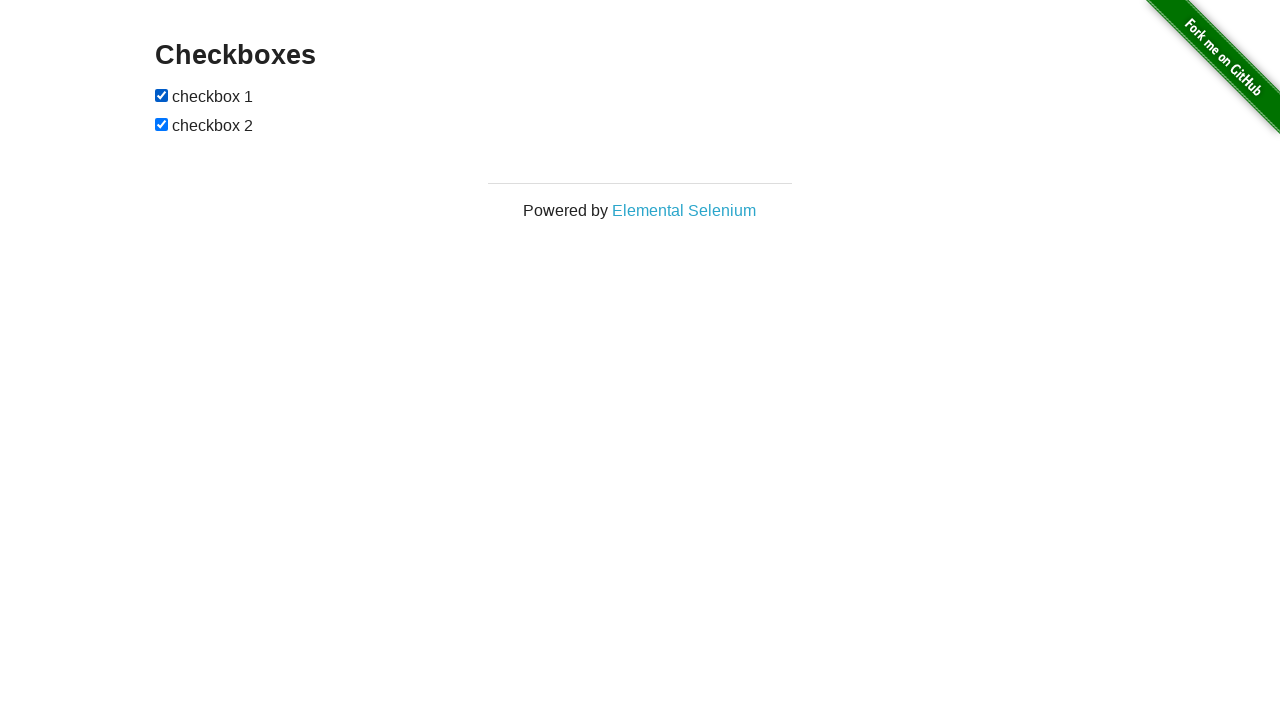

Verified first checkbox is checked
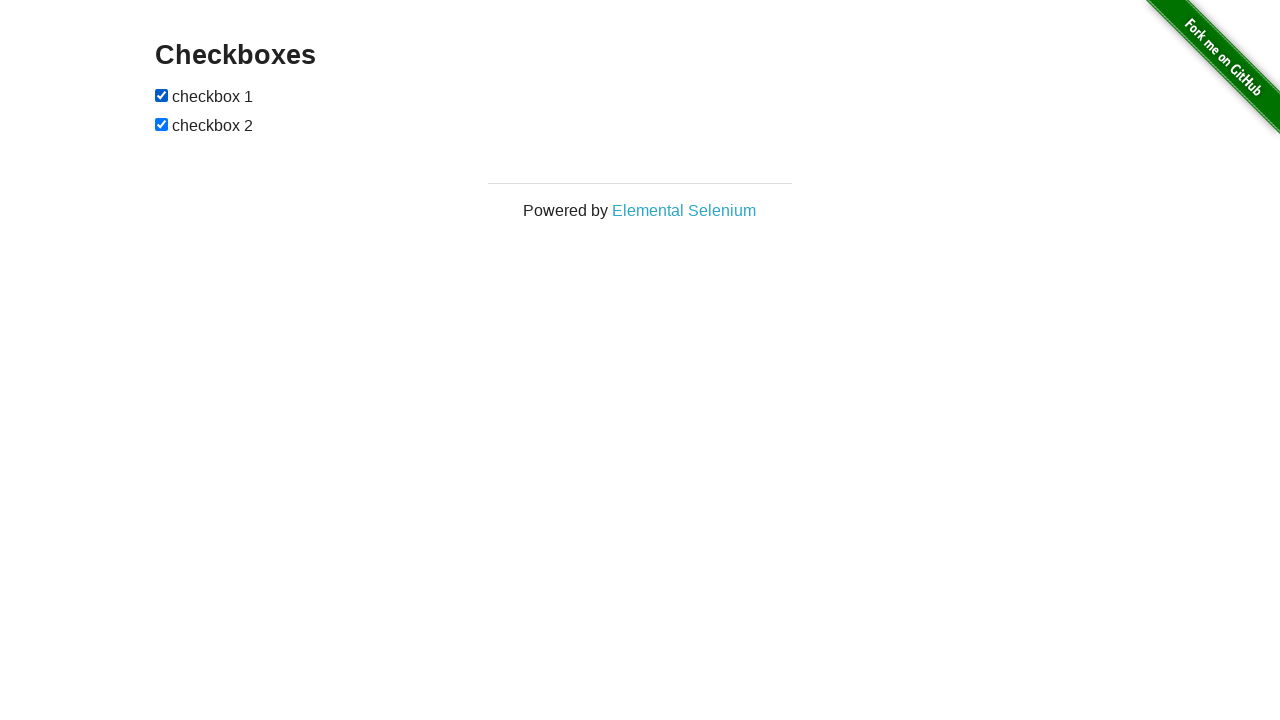

Selected second checkbox
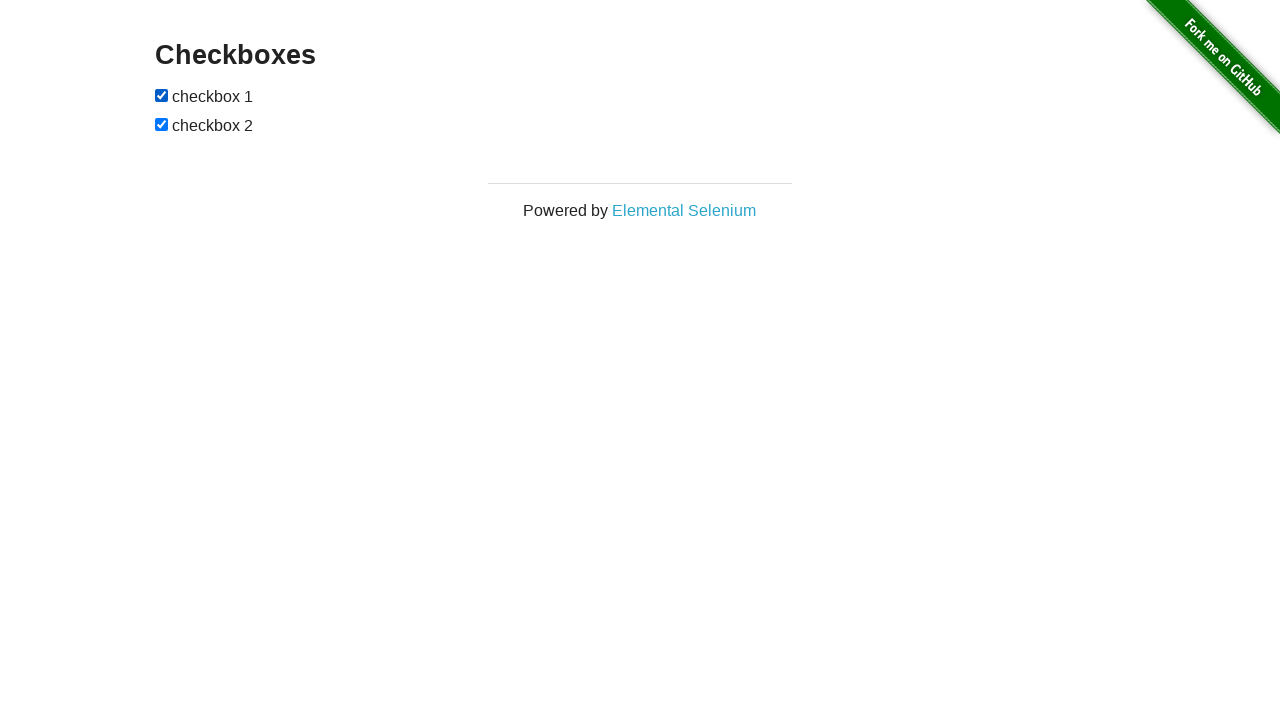

Second checkbox is checked, checking its state
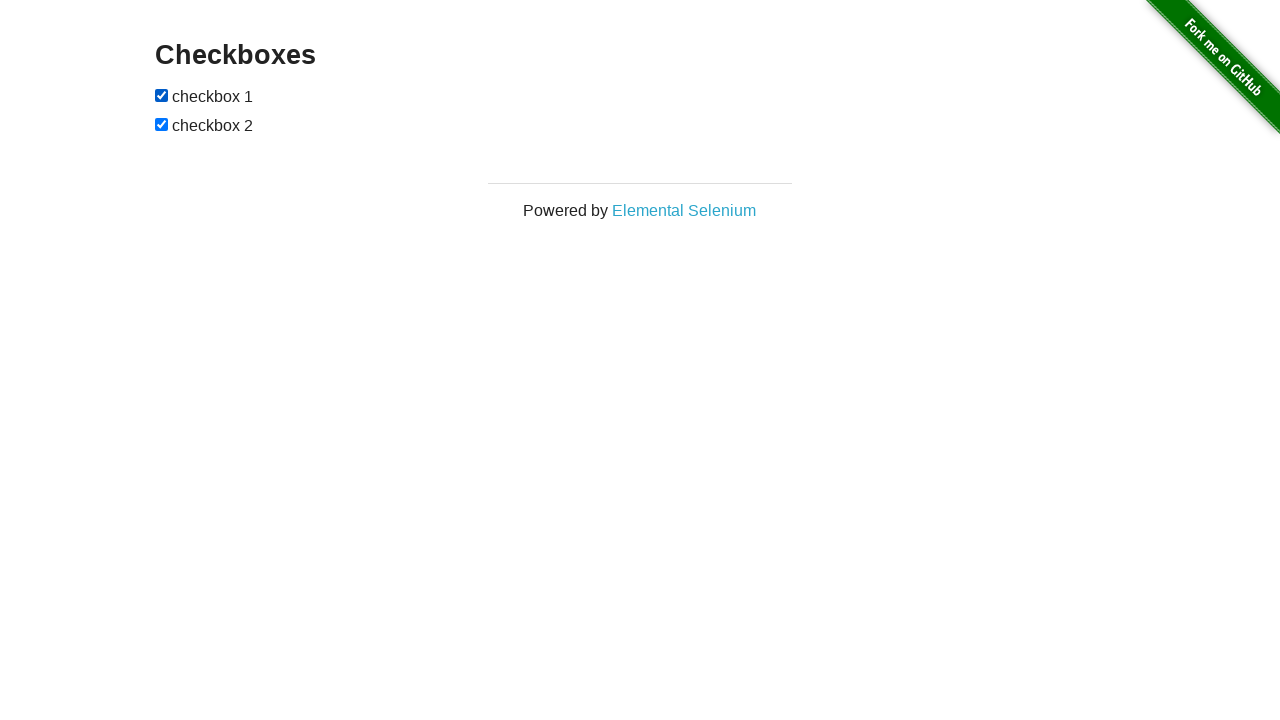

Clicked second checkbox to uncheck it at (162, 124) on input[type='checkbox'] >> nth=1
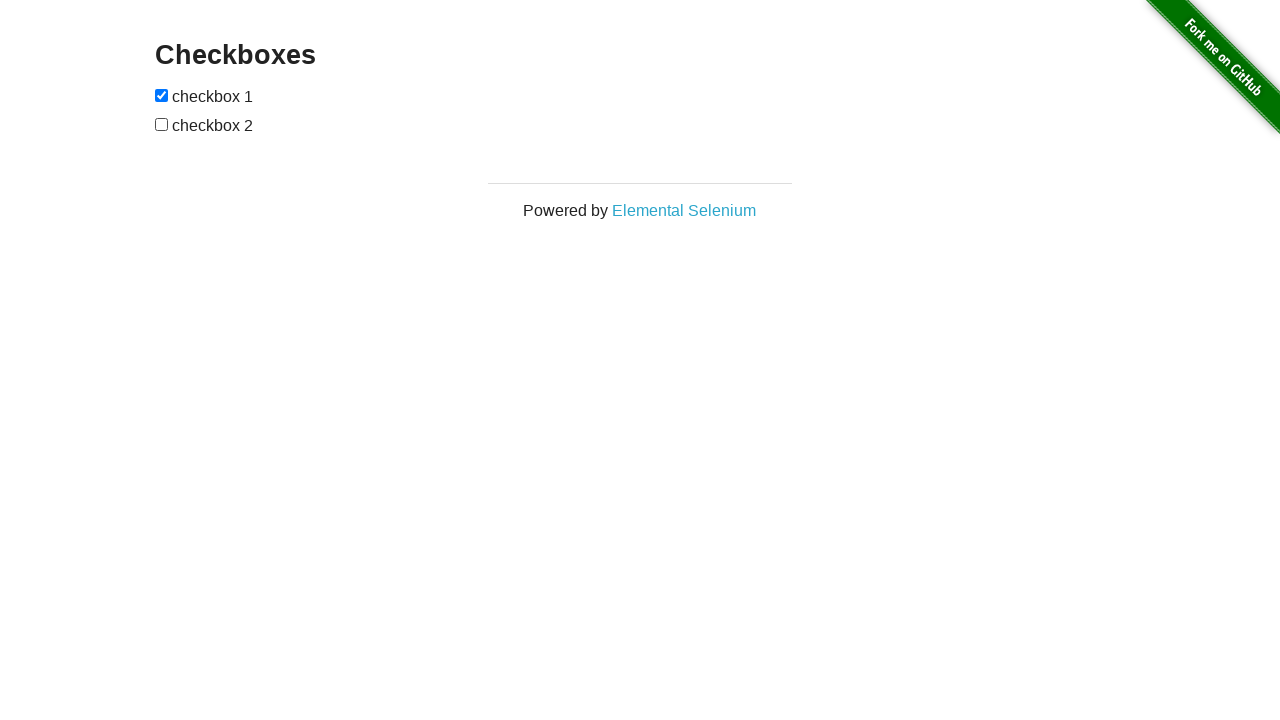

Verified second checkbox is unchecked
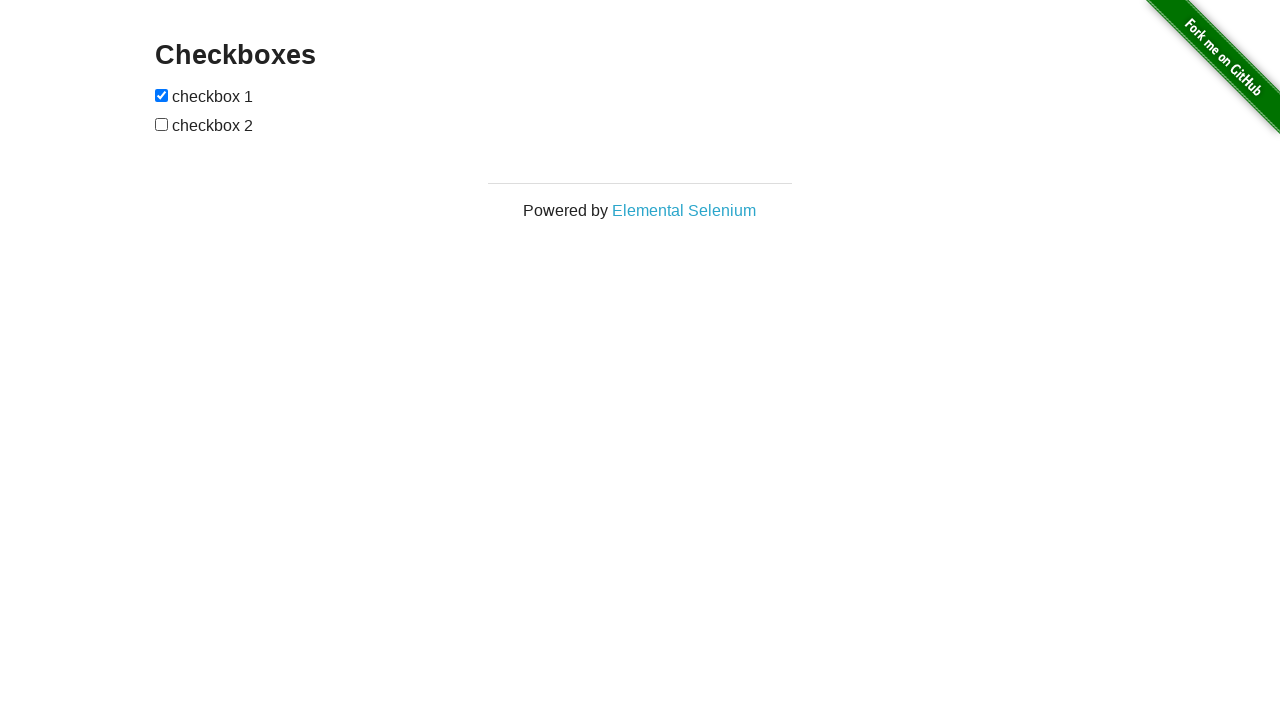

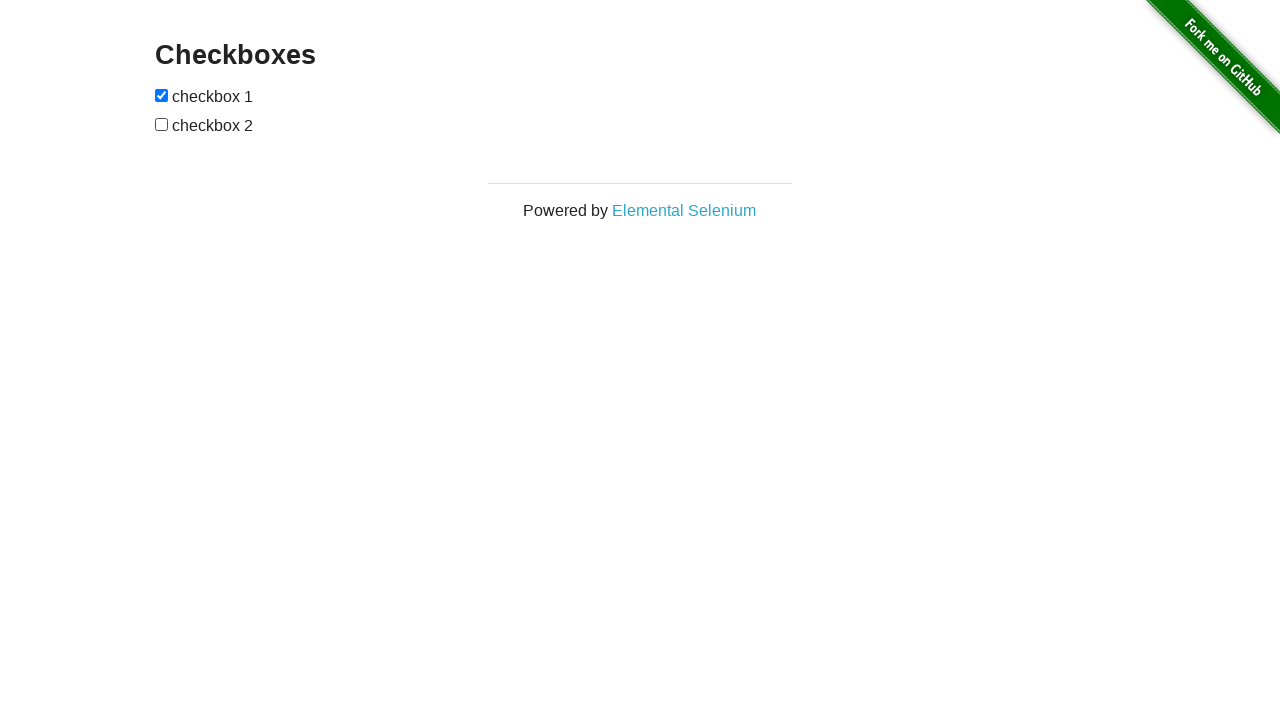